Tests product image gallery navigation by clicking on the main product image and navigating through image controls

Starting URL: https://pampik.com/ua/catalog/nabor-bezmolochnaya-kasha-milupa-multizlakovaya-3h170-g

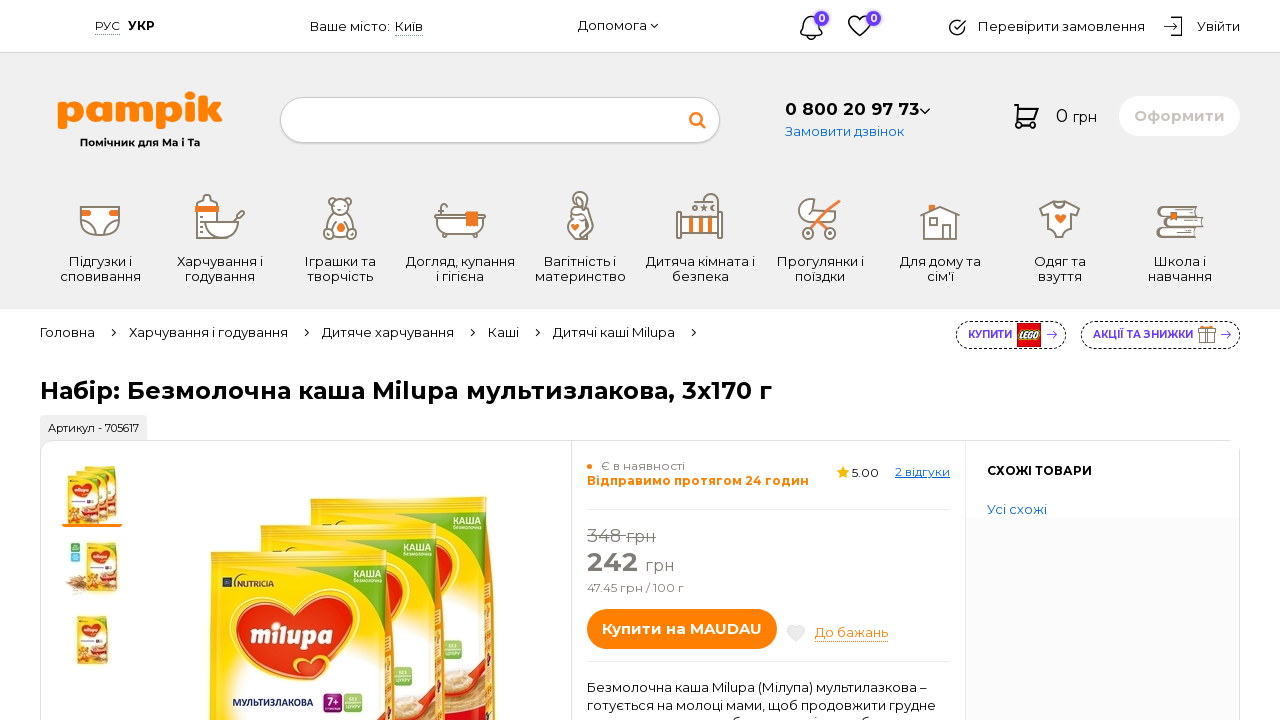

Clicked on main product image to open gallery at (352, 545) on xpath=//*[@id="slider-big"]/div/div/div[1]/div/img
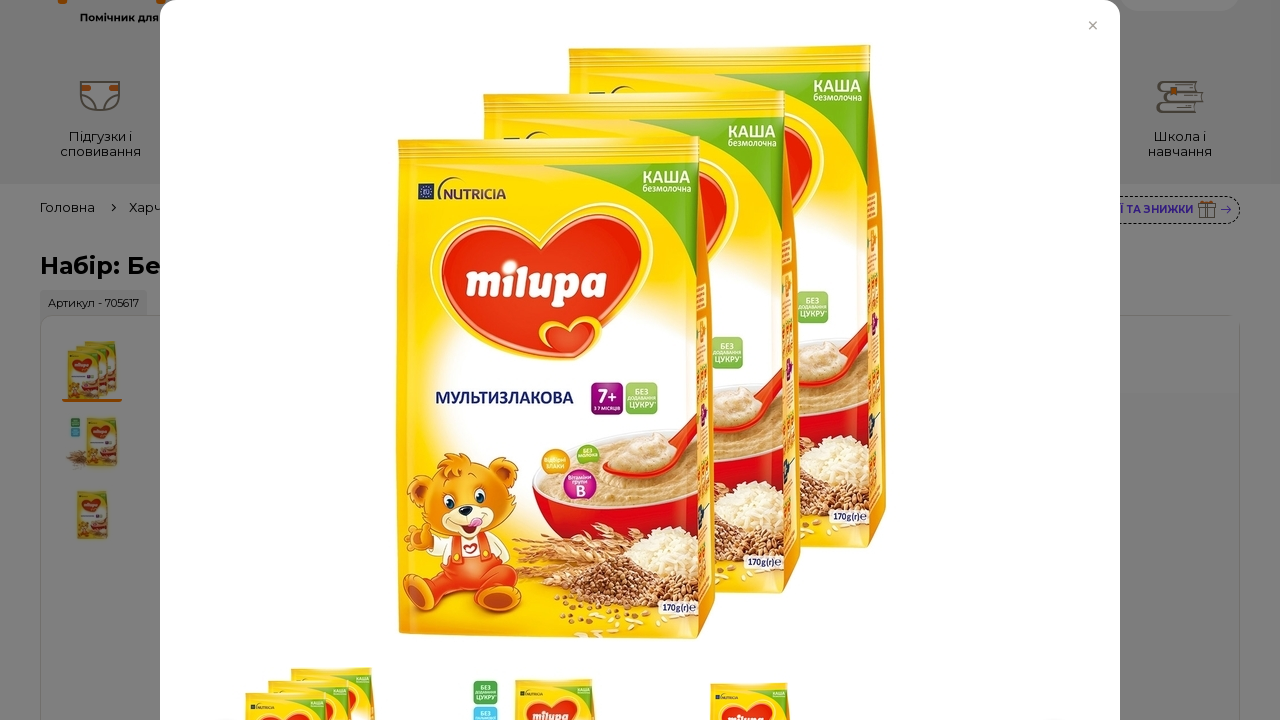

Waited 2 seconds for gallery to load
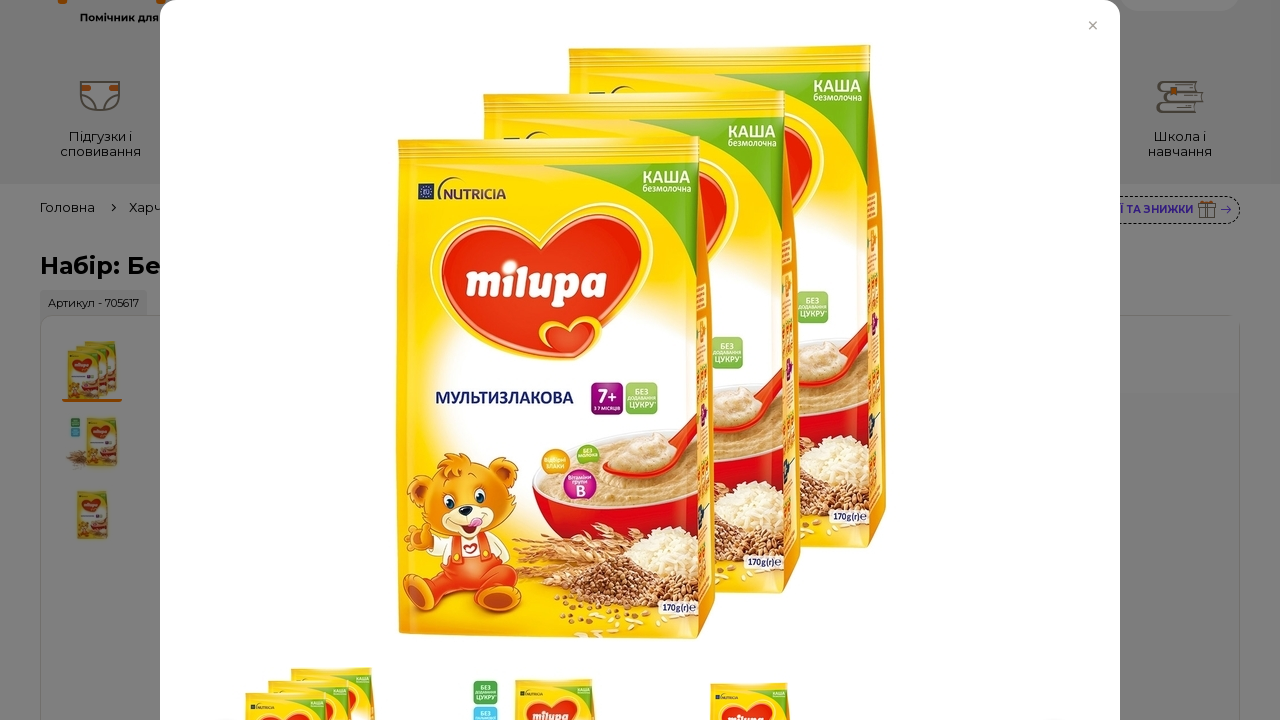

Clicked next image button to navigate to next product image at (1054, 594) on xpath=//*[@id="main"]/div/div[8]/div/div/div[2]/button[2]
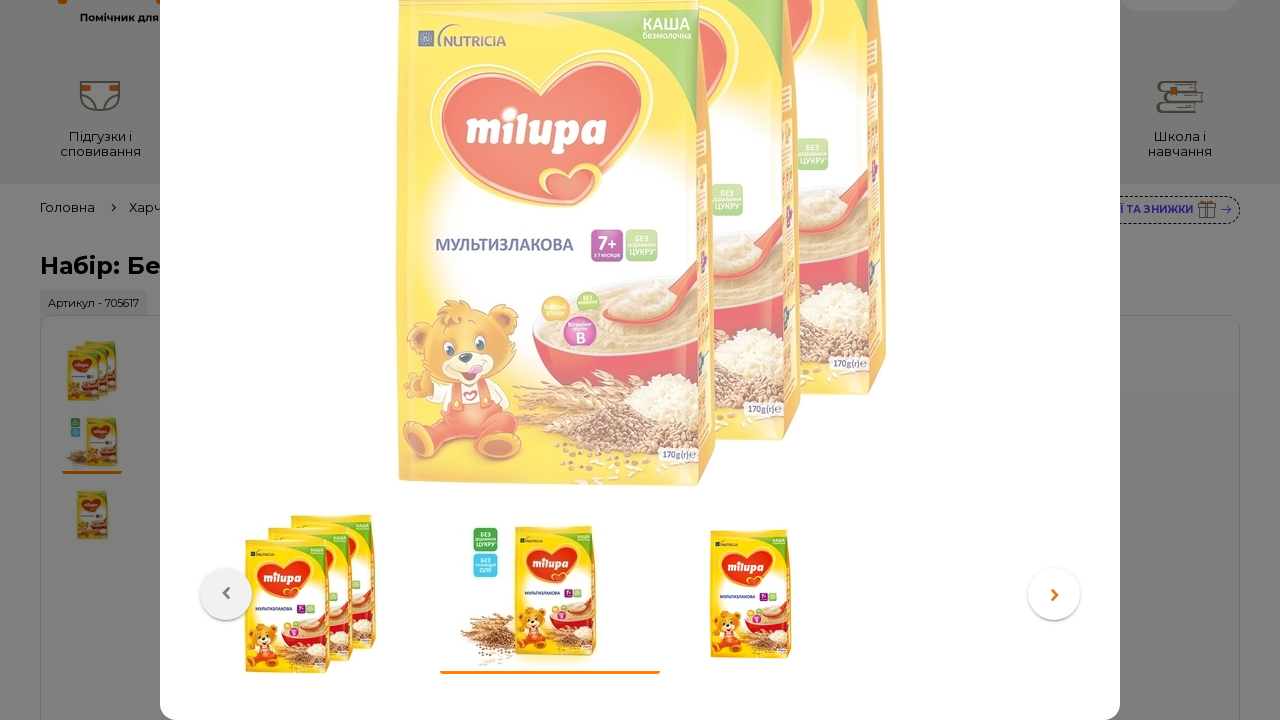

Waited 1 second before closing gallery
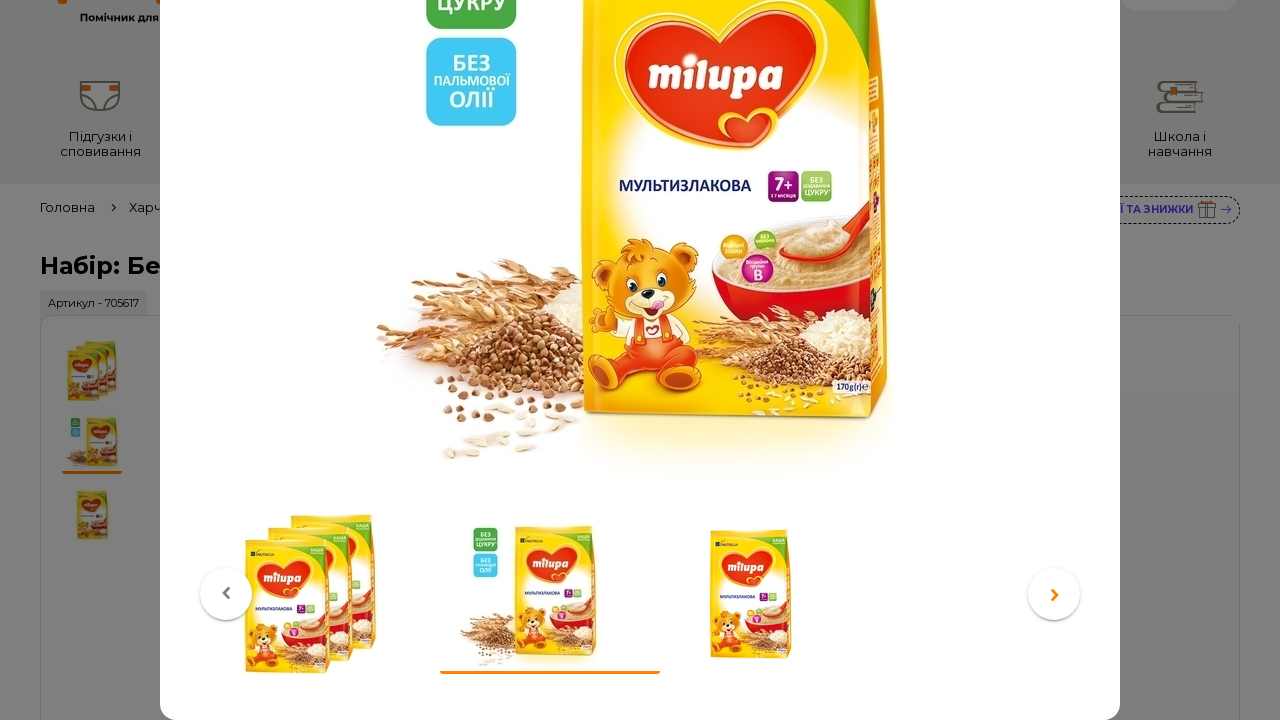

Clicked close button to exit image gallery at (1093, 26) on xpath=//*[@id="main"]/div/div[8]/div/button
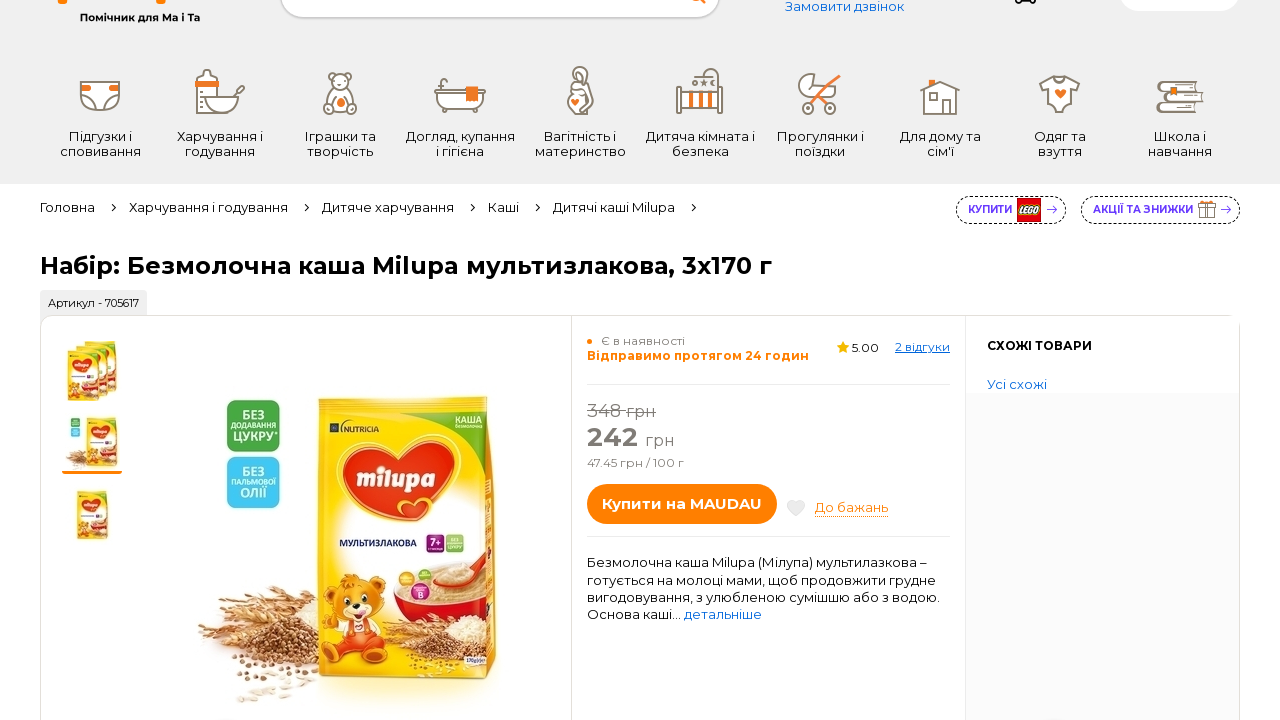

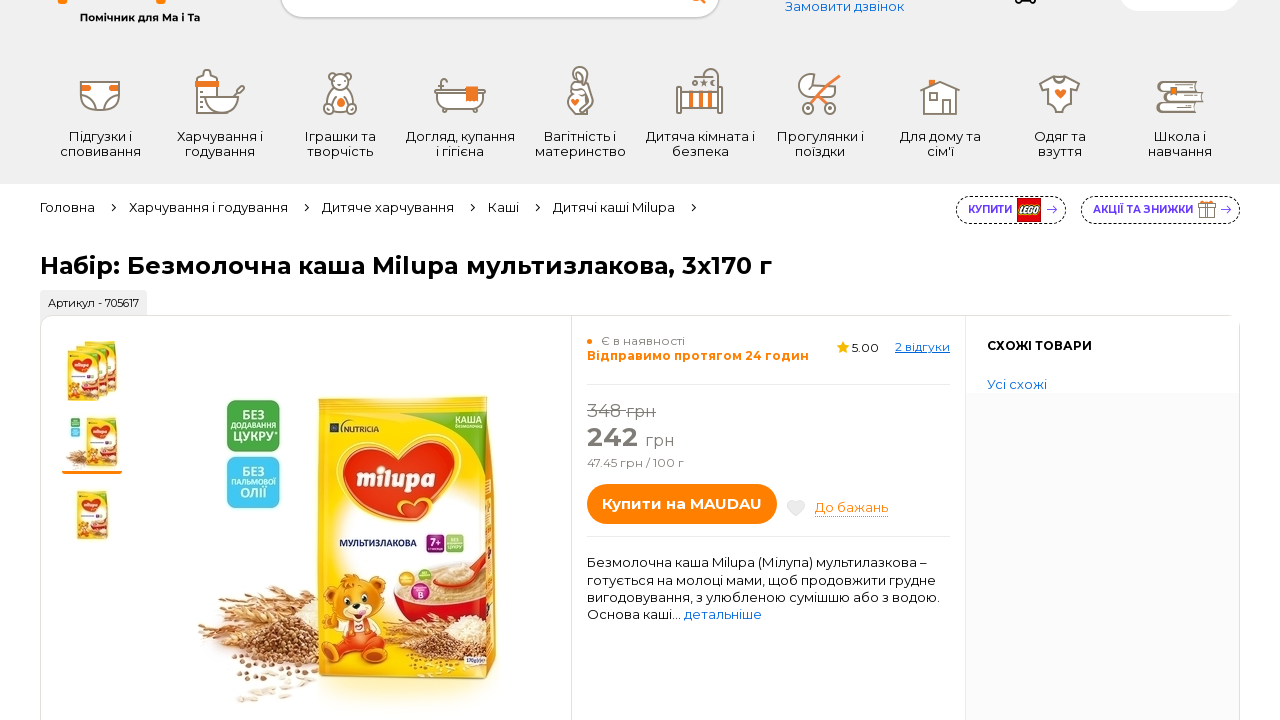